Tests drag and drop functionality by dragging an image element and dropping it into a target box element

Starting URL: https://formy-project.herokuapp.com/dragdrop

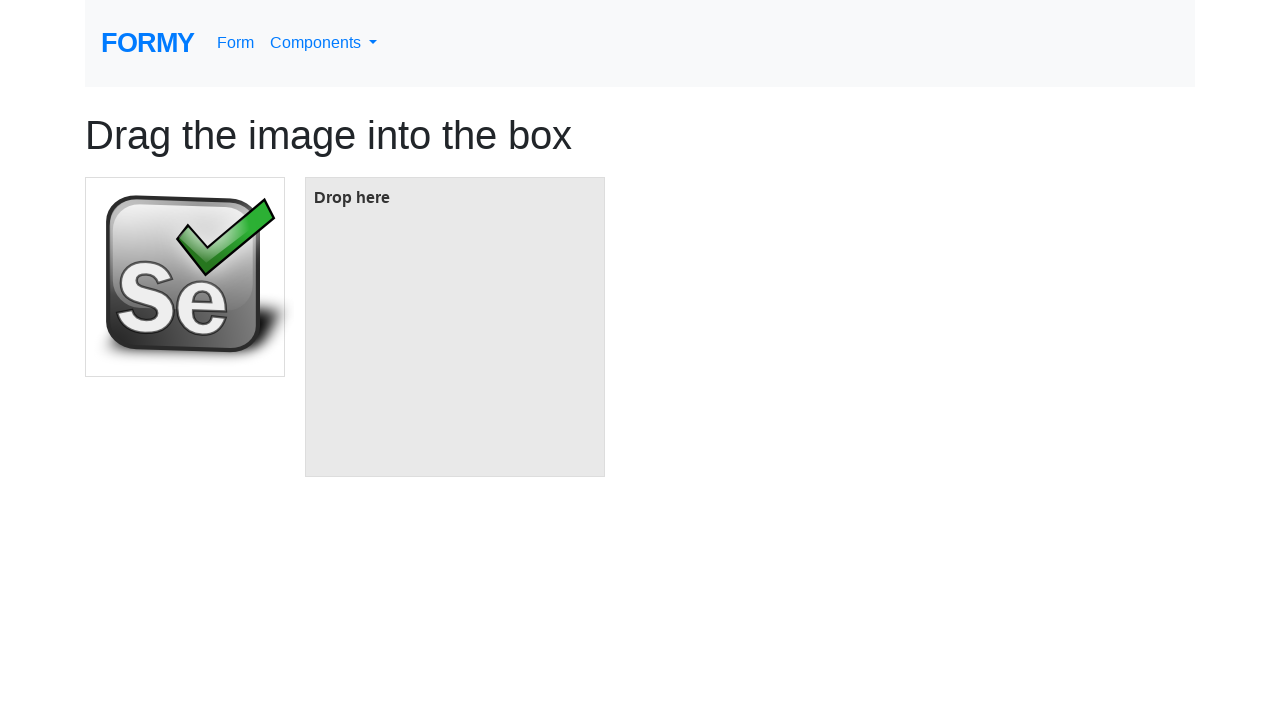

Located the draggable image element
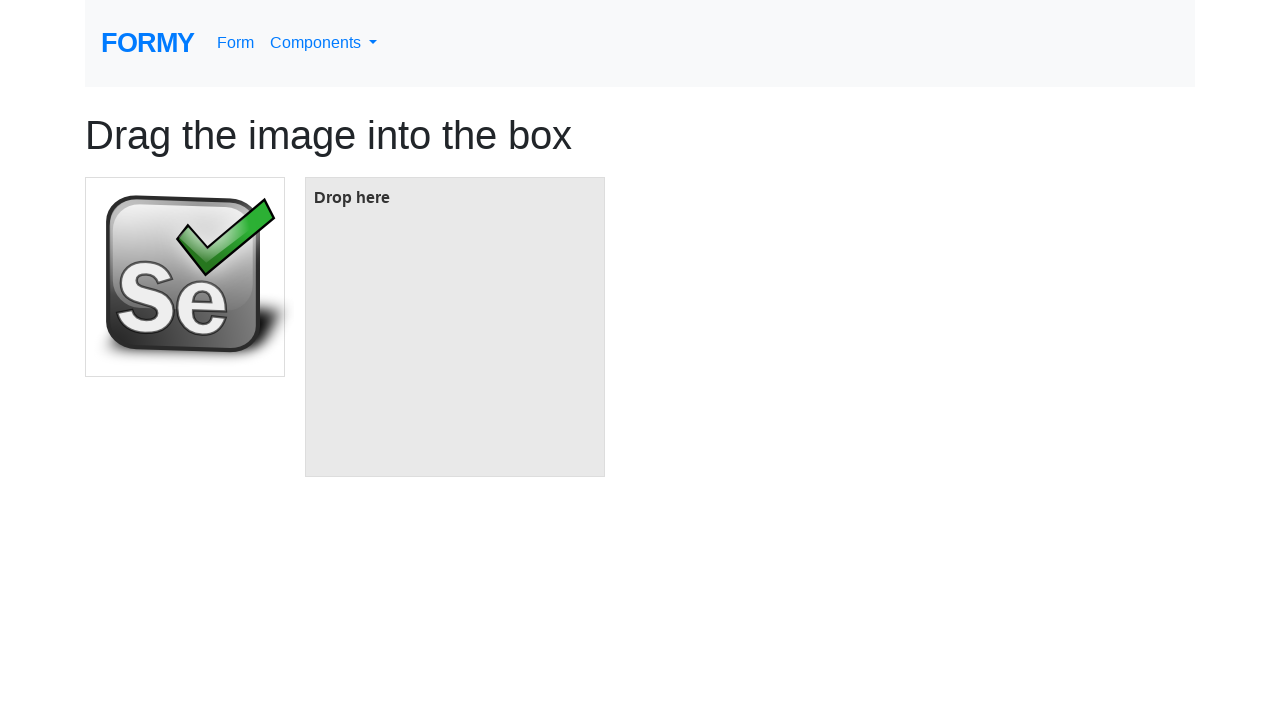

Located the target drop box element
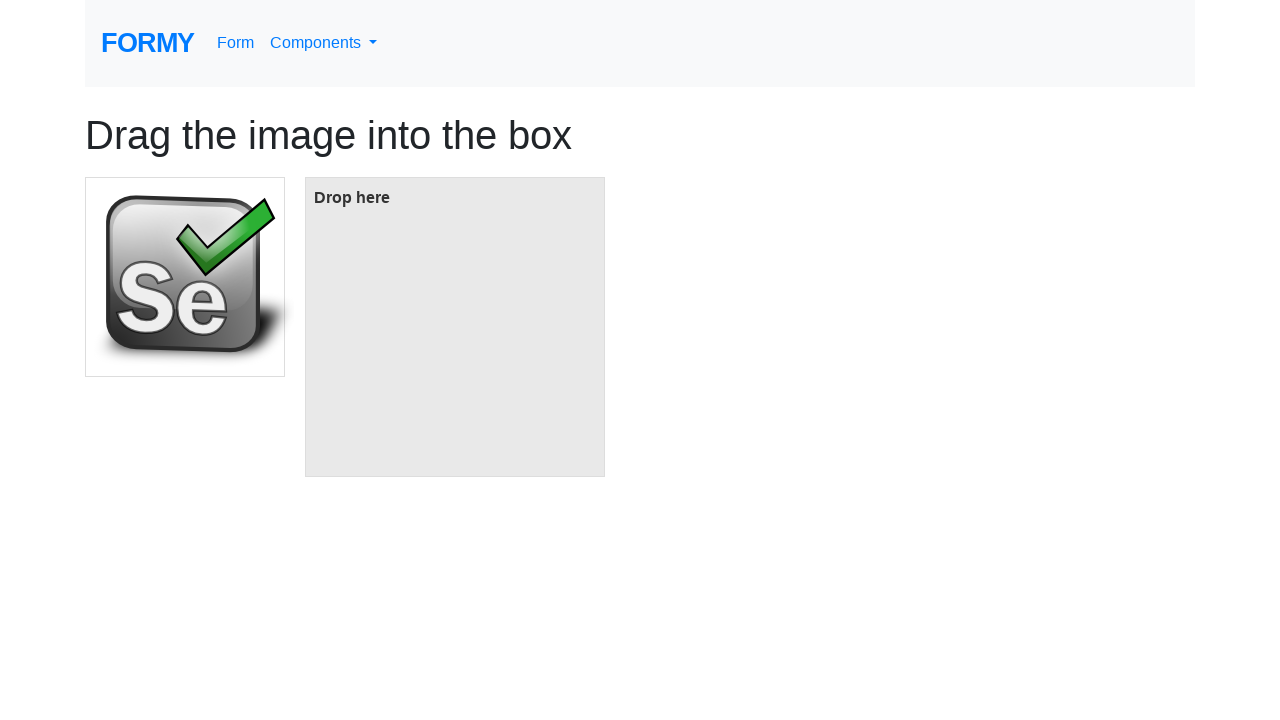

Dragged image element and dropped it into the target box at (455, 327)
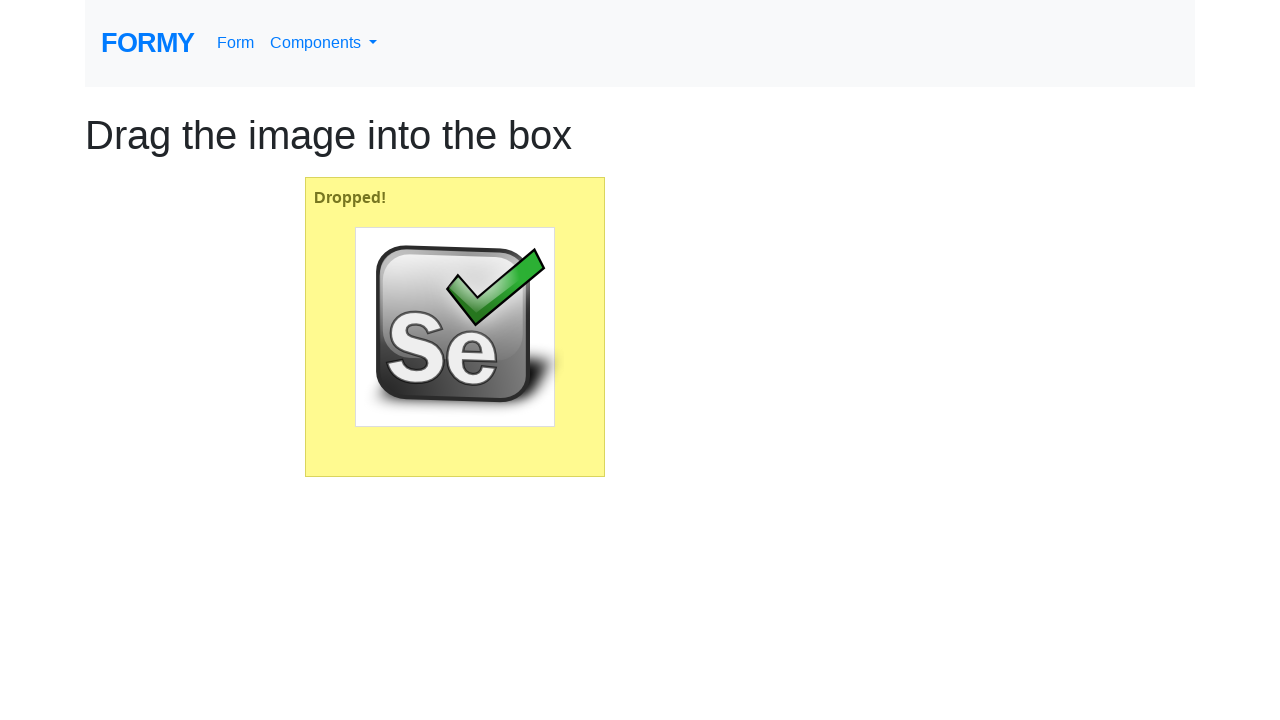

Waited for drag and drop animation to complete
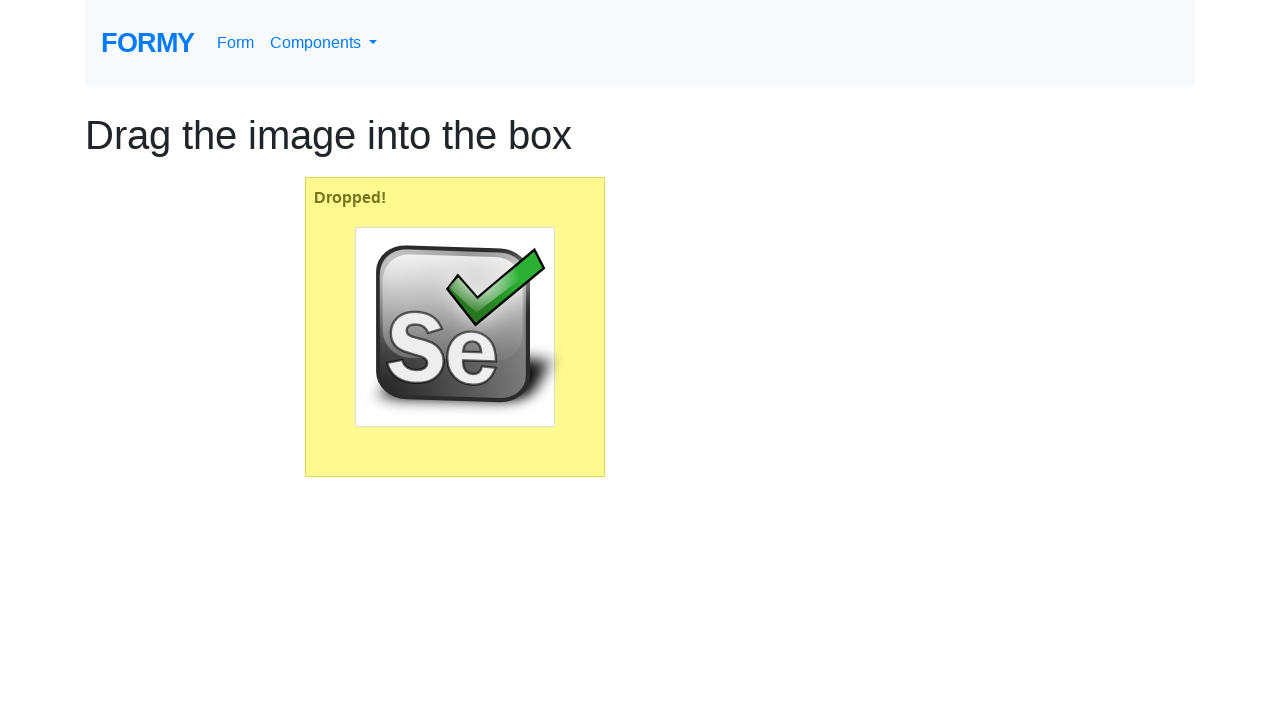

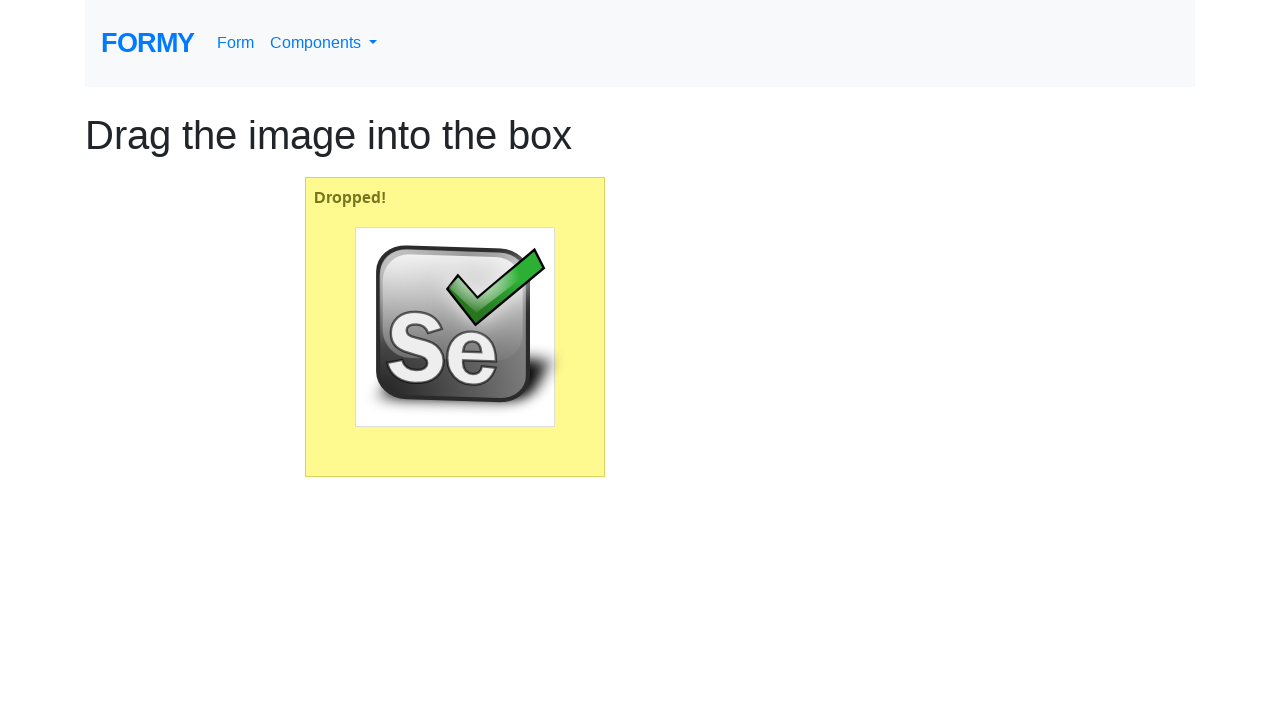